Tests checkbox functionality by navigating to Toastr page, clicking/checking/unchecking checkboxes, and iterating through all checkboxes to check them.

Starting URL: https://foden-testing-application.vercel.app/pages/iot-dashboard

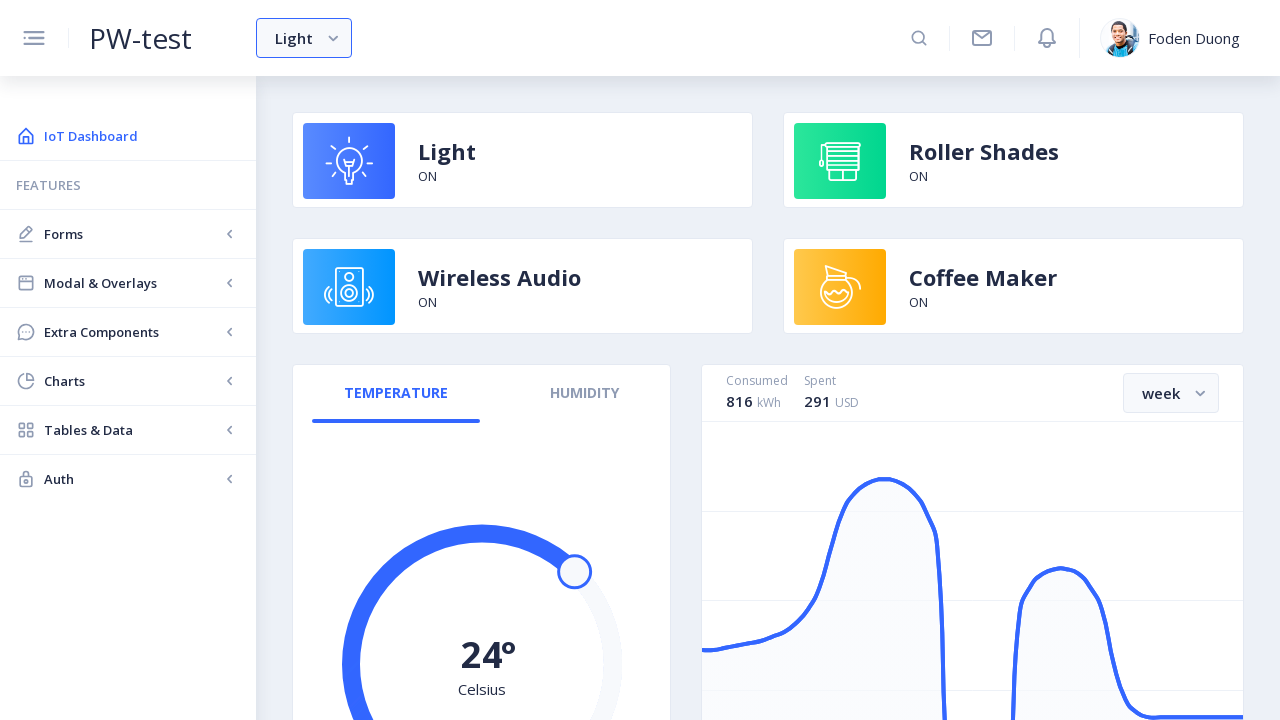

Clicked 'Modal & Overlays' menu item at (132, 283) on internal:text="Modal & Overlays"i
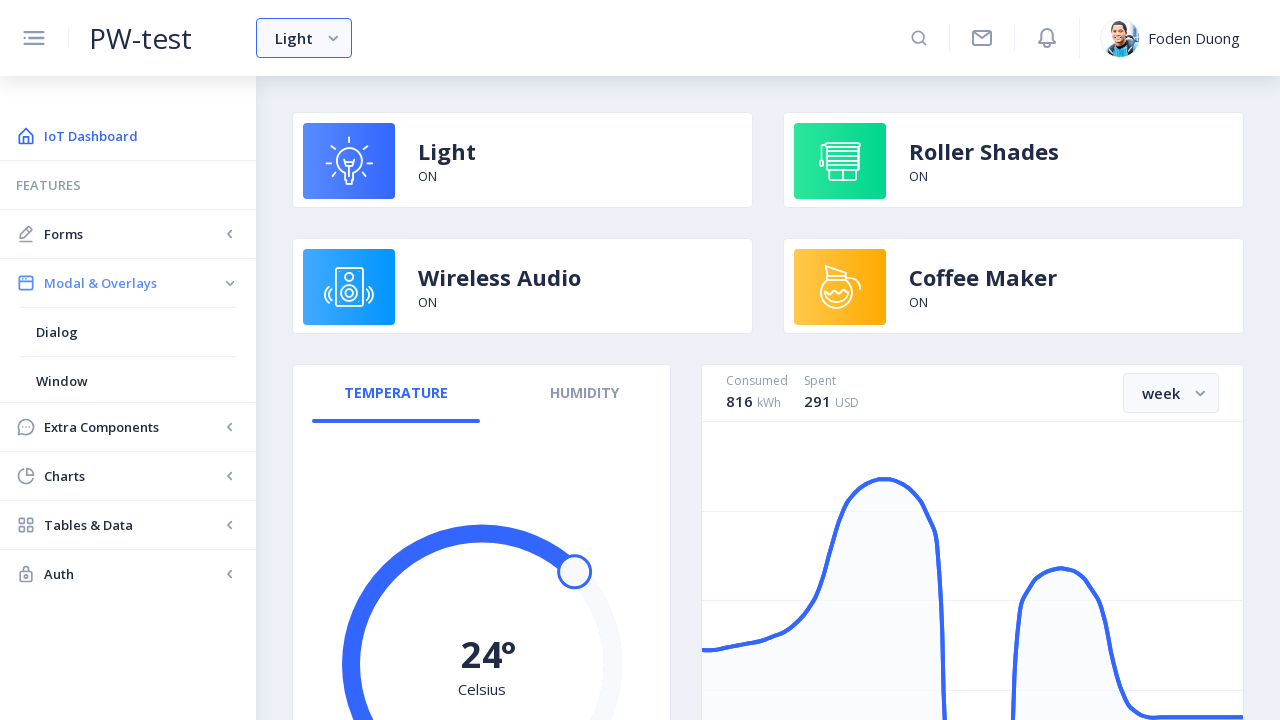

Clicked 'Toastr' menu item at (128, 479) on internal:text="Toastr"i
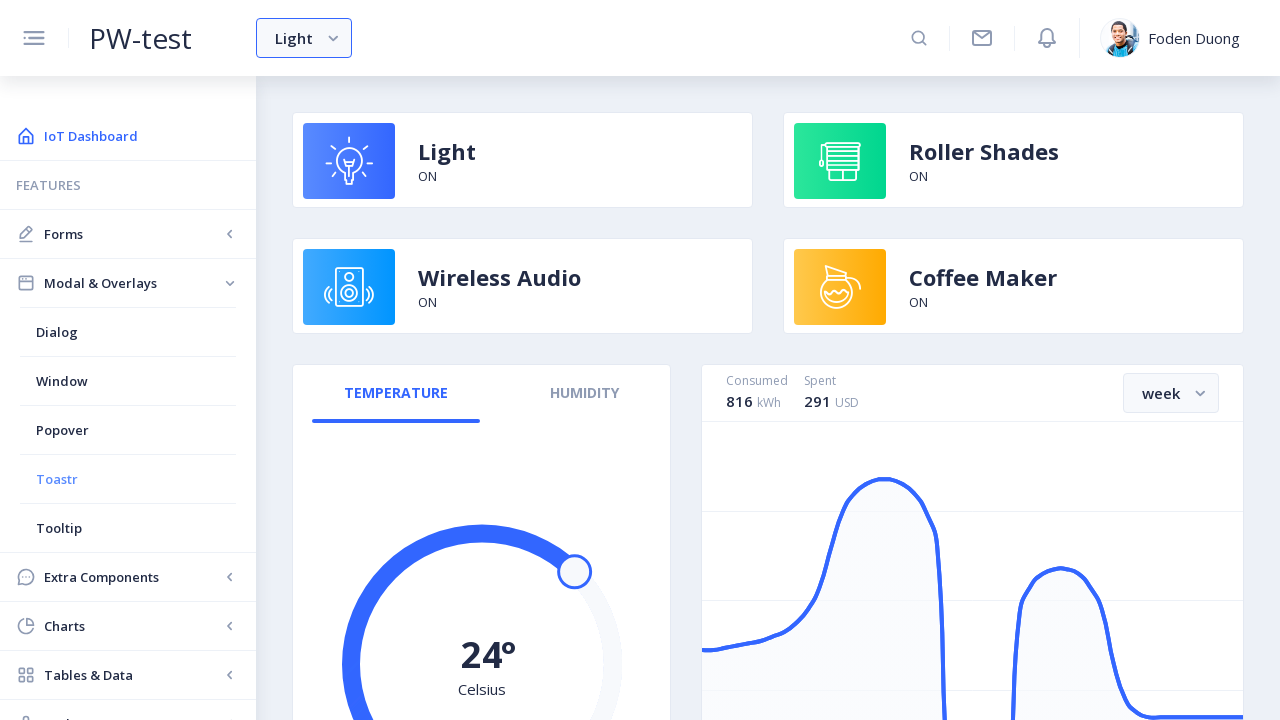

Located 'Hide on click' checkbox
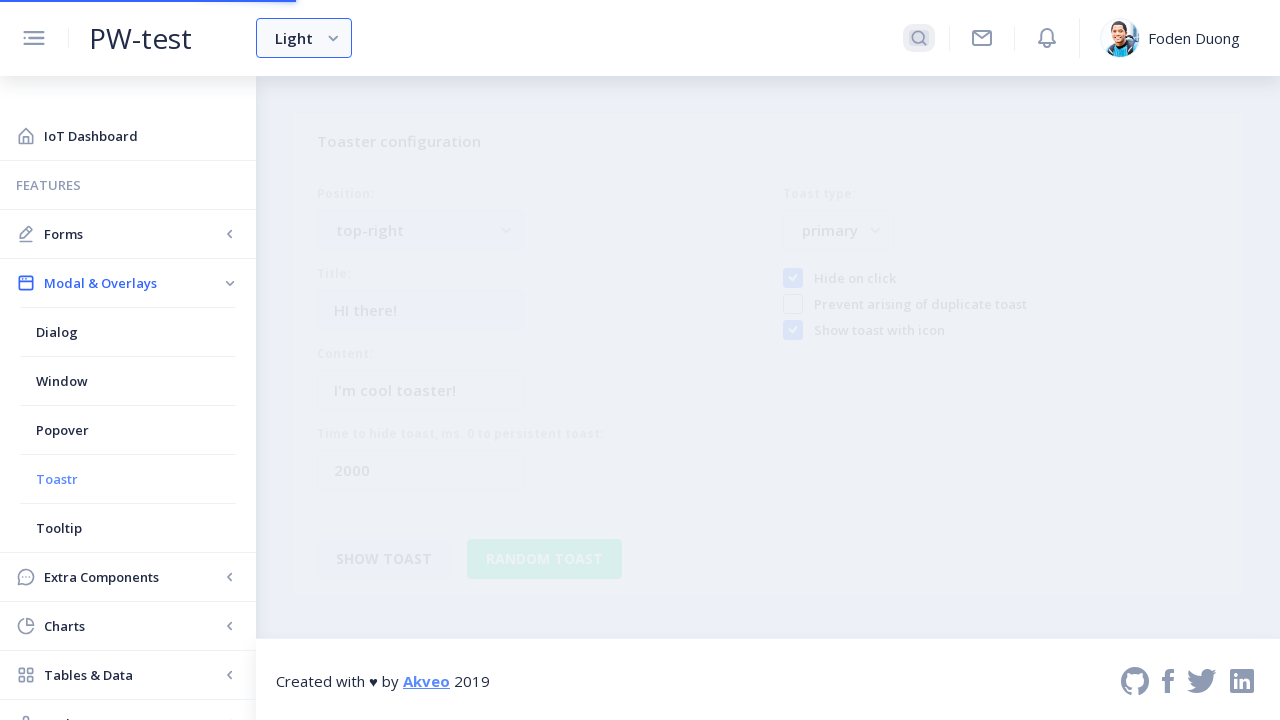

Clicked 'Hide on click' checkbox at (784, 278) on internal:role=checkbox[name="Hide on click"i]
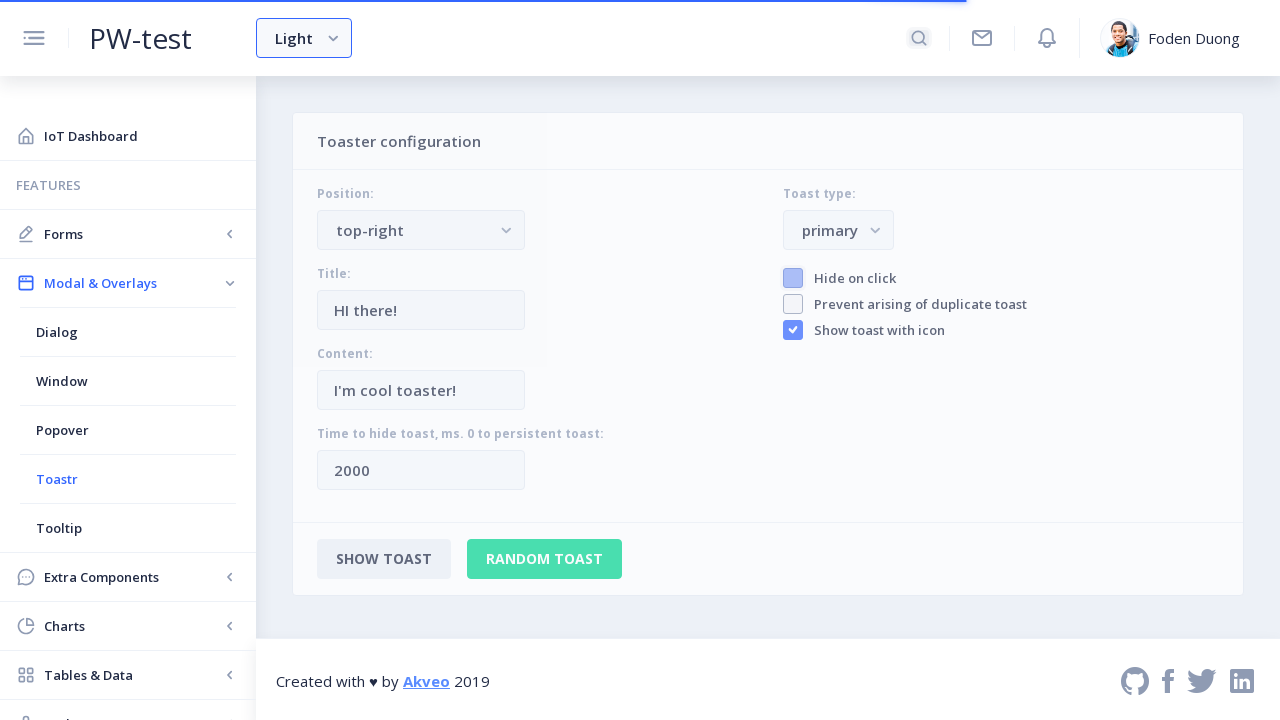

Checked 'Hide on click' checkbox at (784, 278) on internal:role=checkbox[name="Hide on click"i]
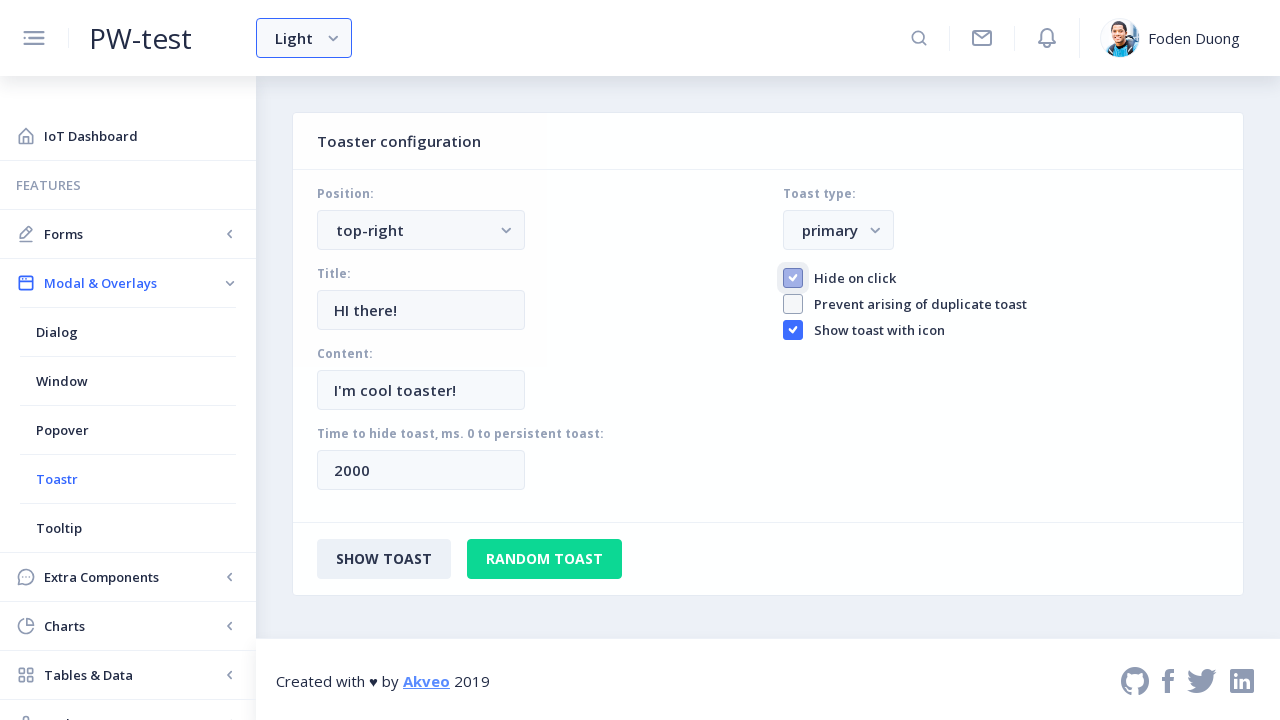

Unchecked 'Hide on click' checkbox at (784, 278) on internal:role=checkbox[name="Hide on click"i]
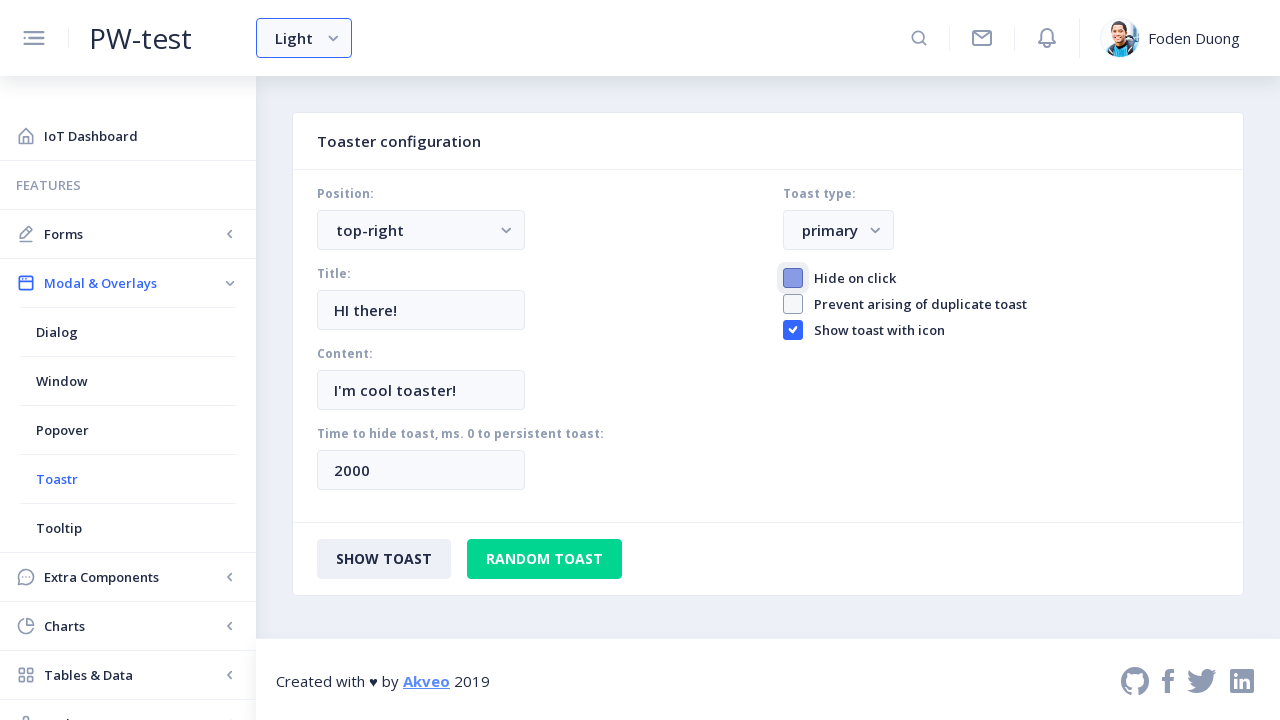

Located all checkboxes on the page
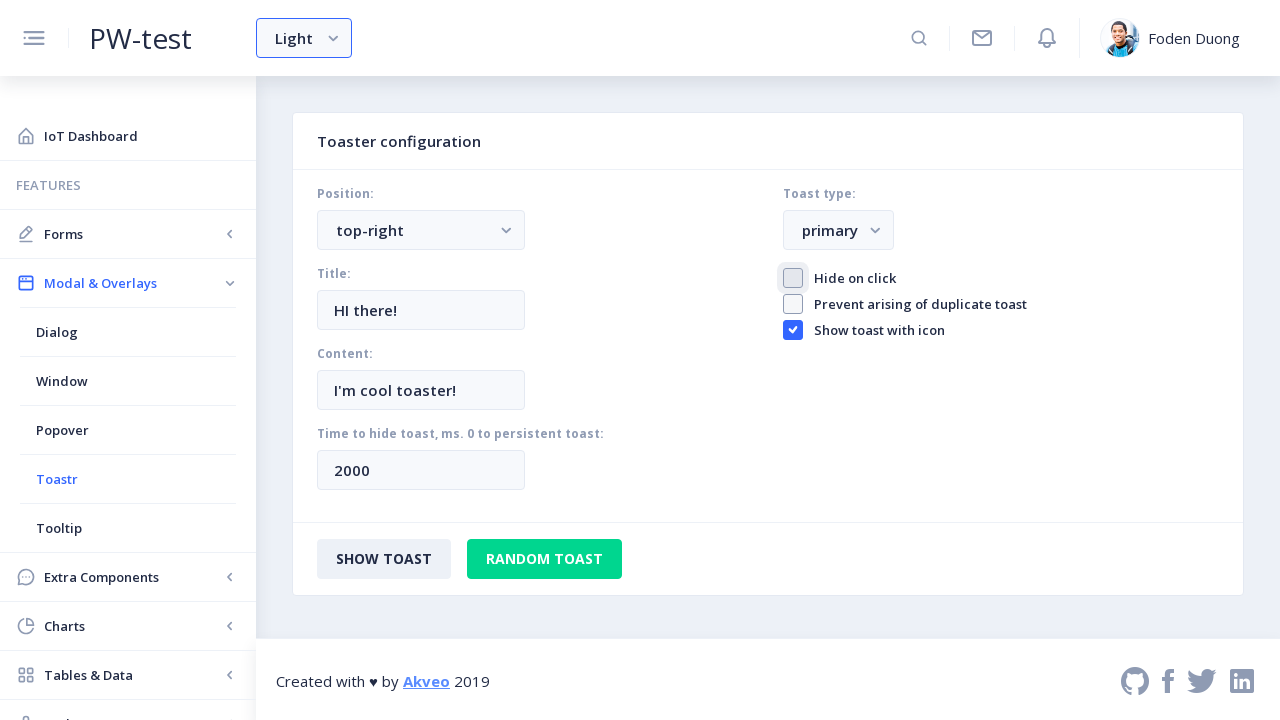

Checked a checkbox in iteration at (784, 278) on internal:role=checkbox >> nth=0
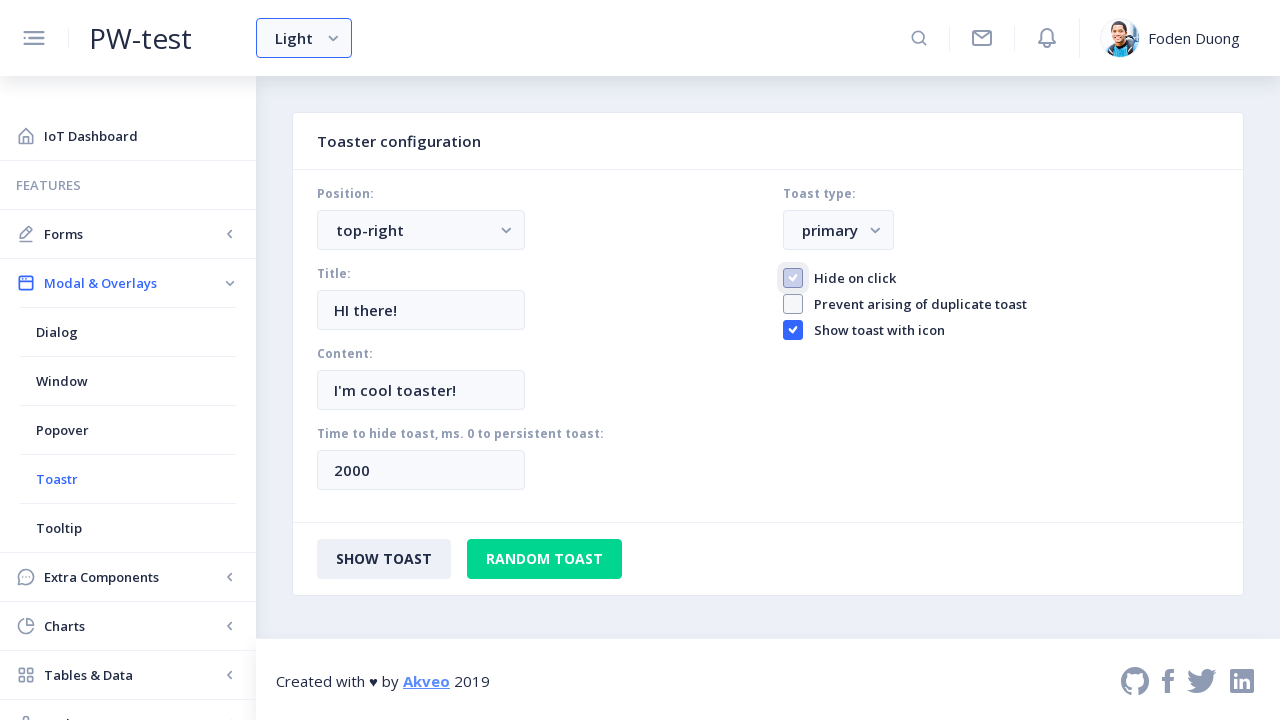

Checked a checkbox in iteration at (784, 304) on internal:role=checkbox >> nth=1
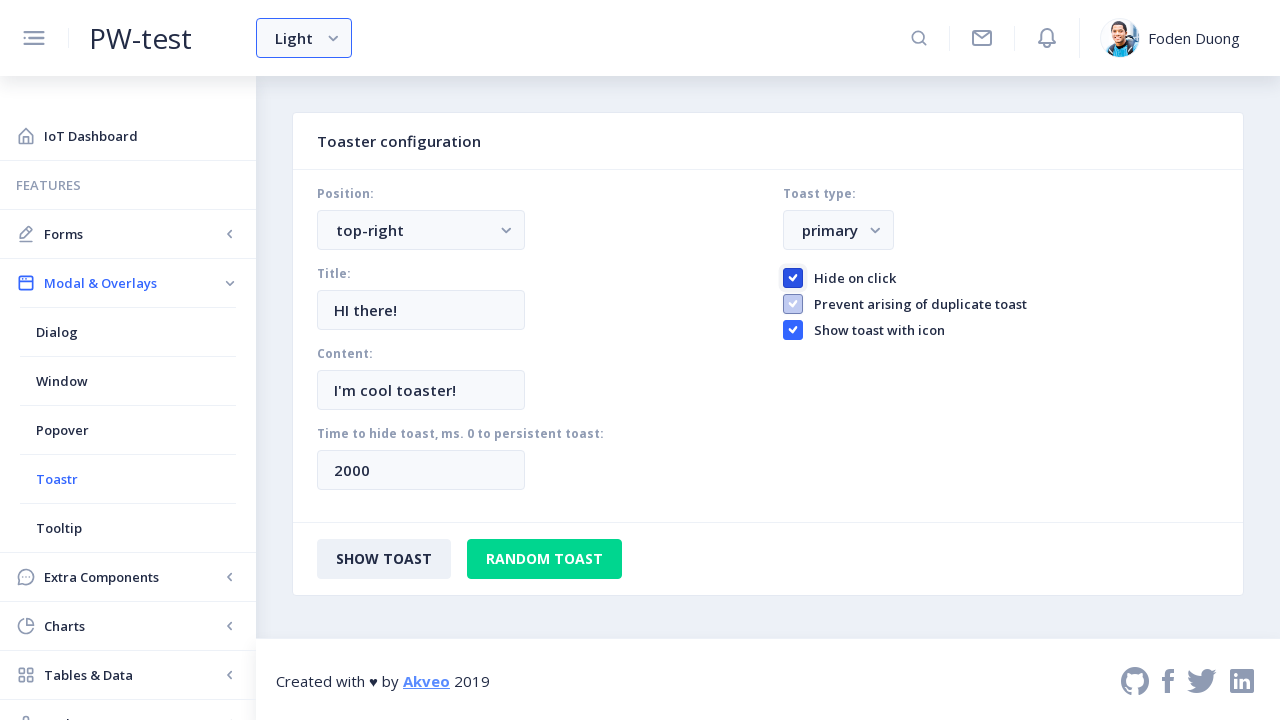

Checked a checkbox in iteration on internal:role=checkbox >> nth=2
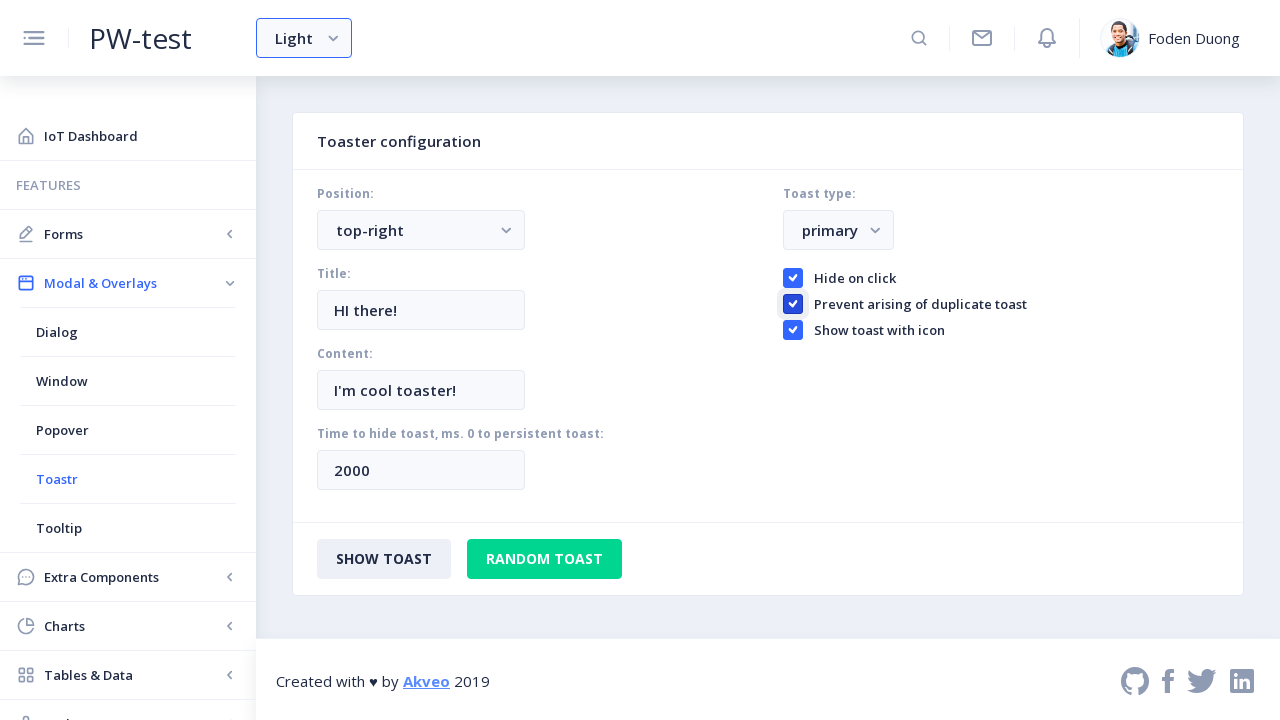

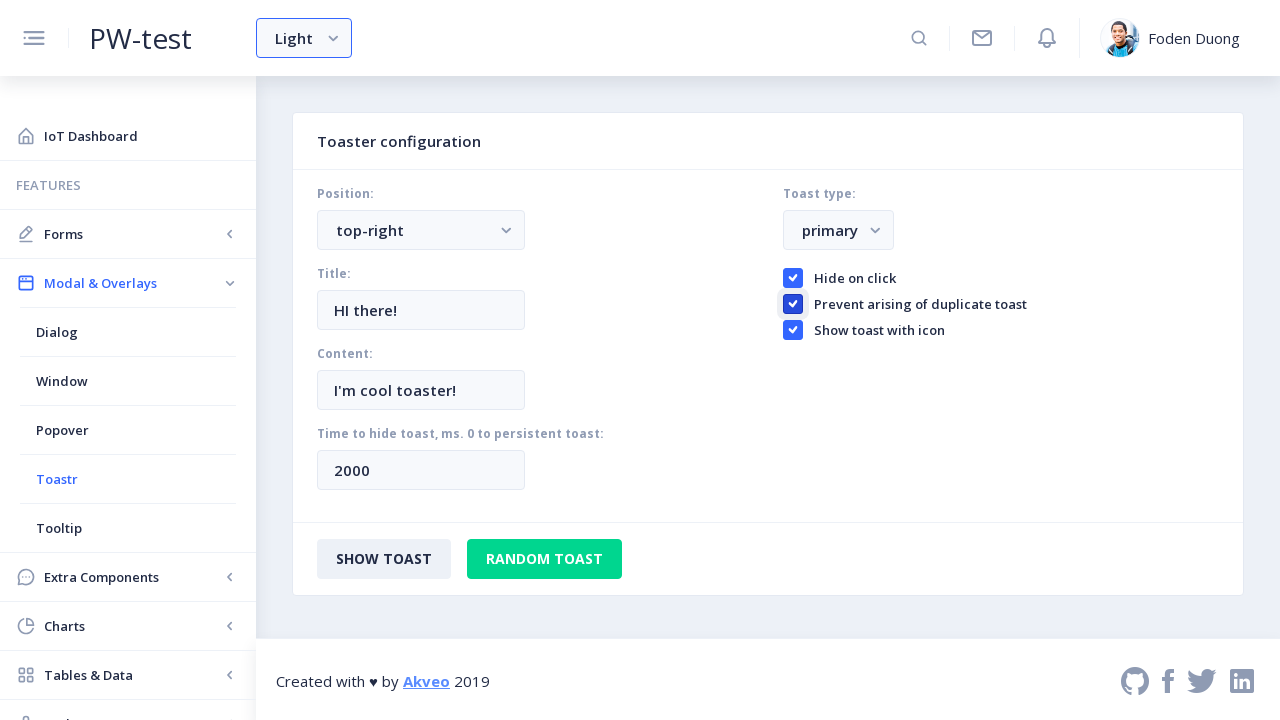